Tests website responsiveness by maximizing the window and scrolling down the page

Starting URL: http://cardtonic.com

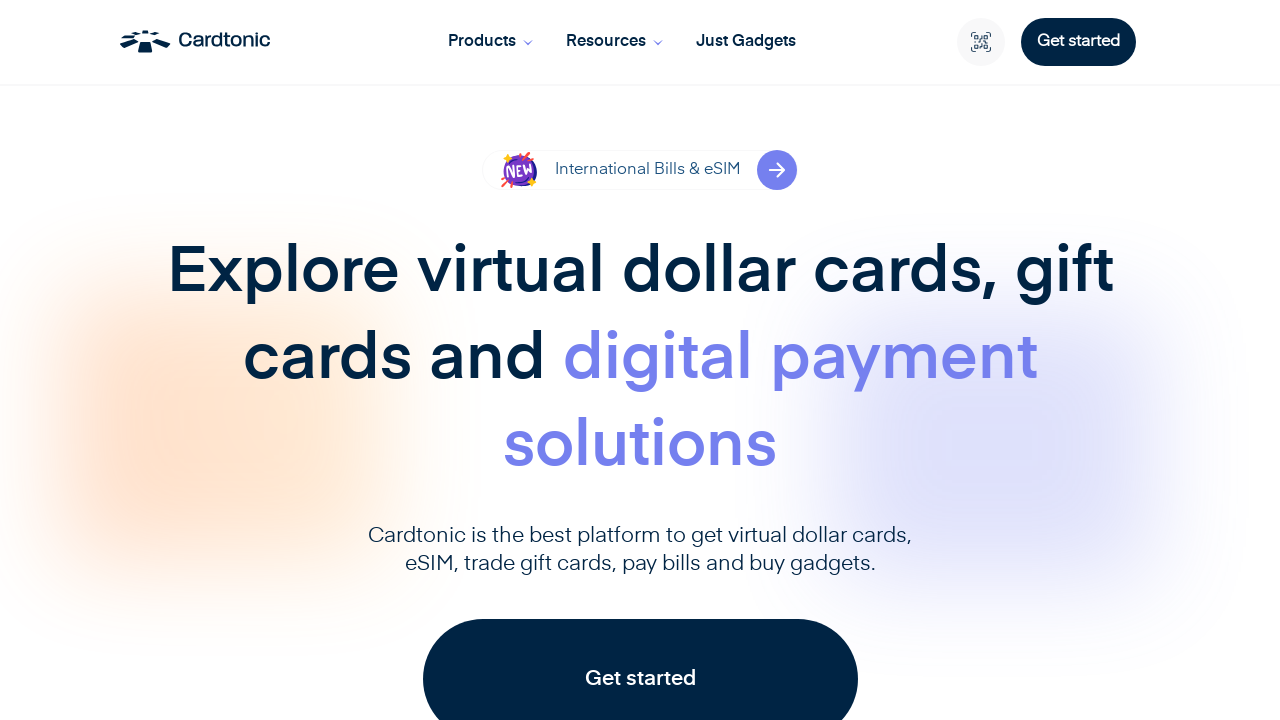

Navigated to http://cardtonic.com
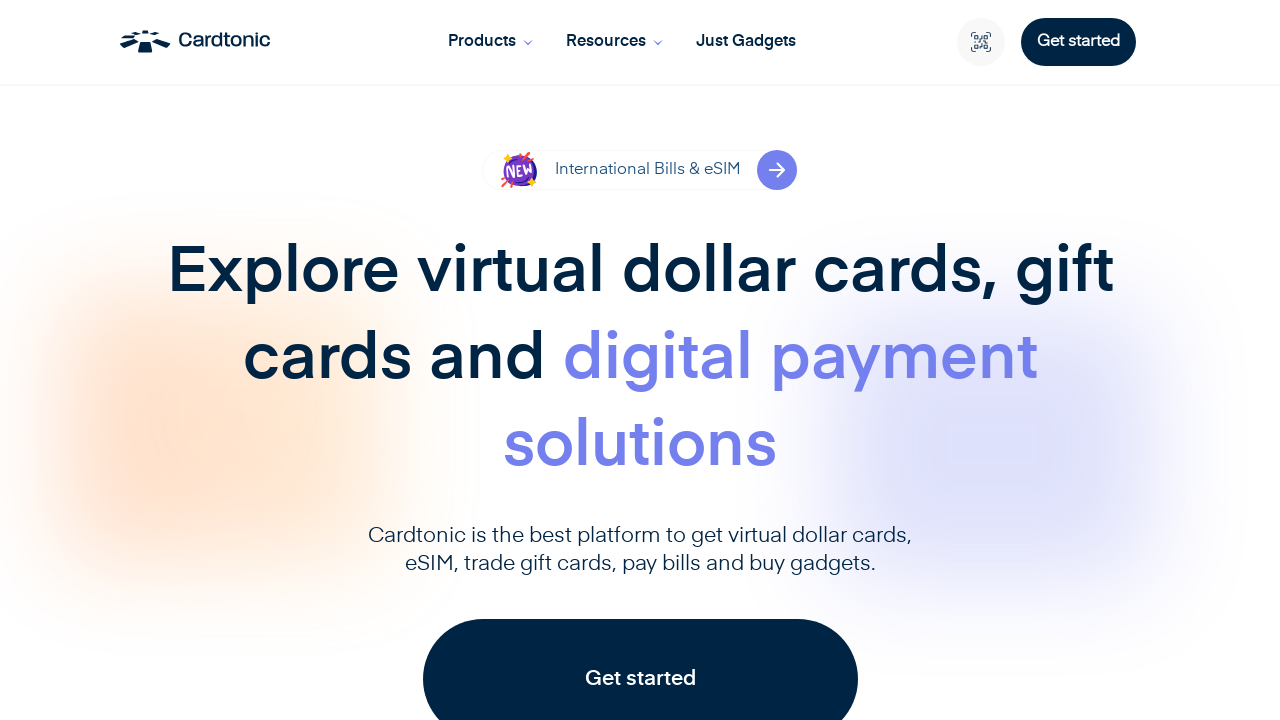

Set viewport to 1920x1080 (maximized desktop size)
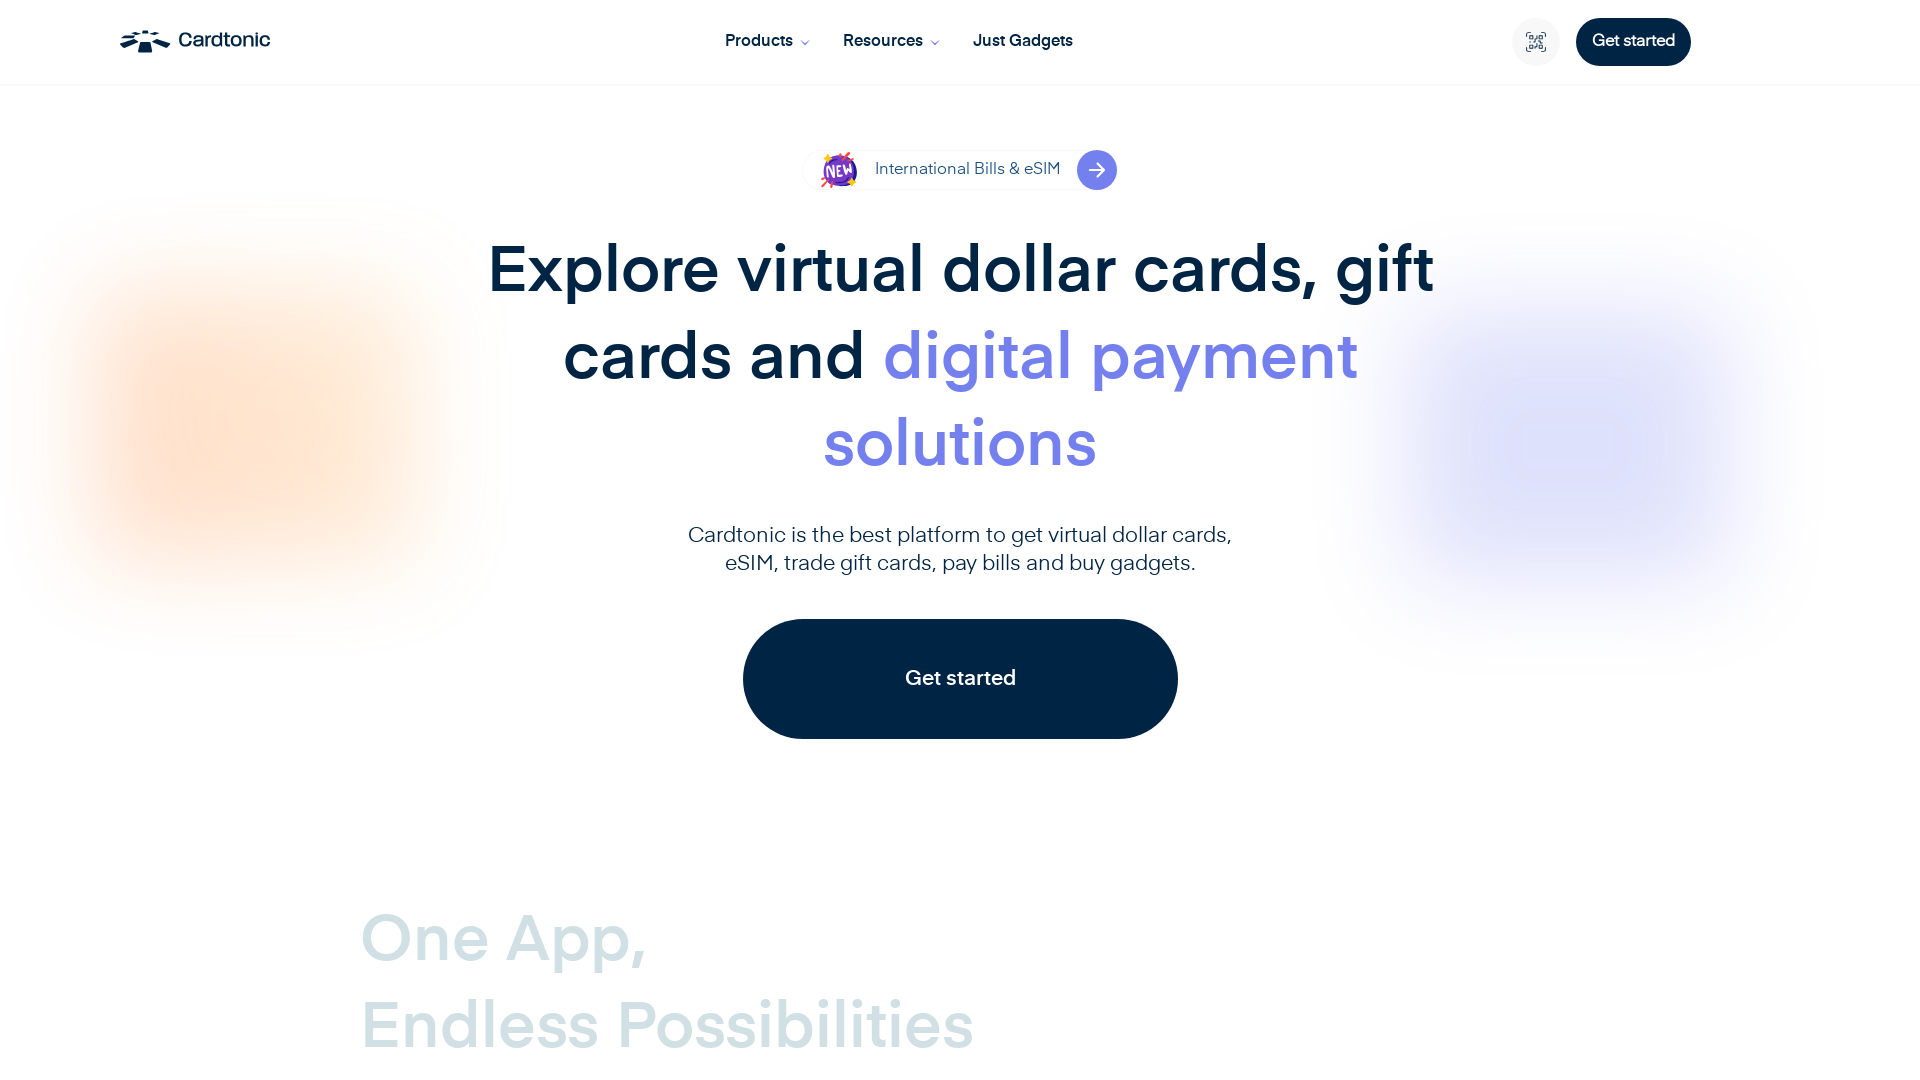

Scrolled down the page by 10000 pixels to test responsiveness
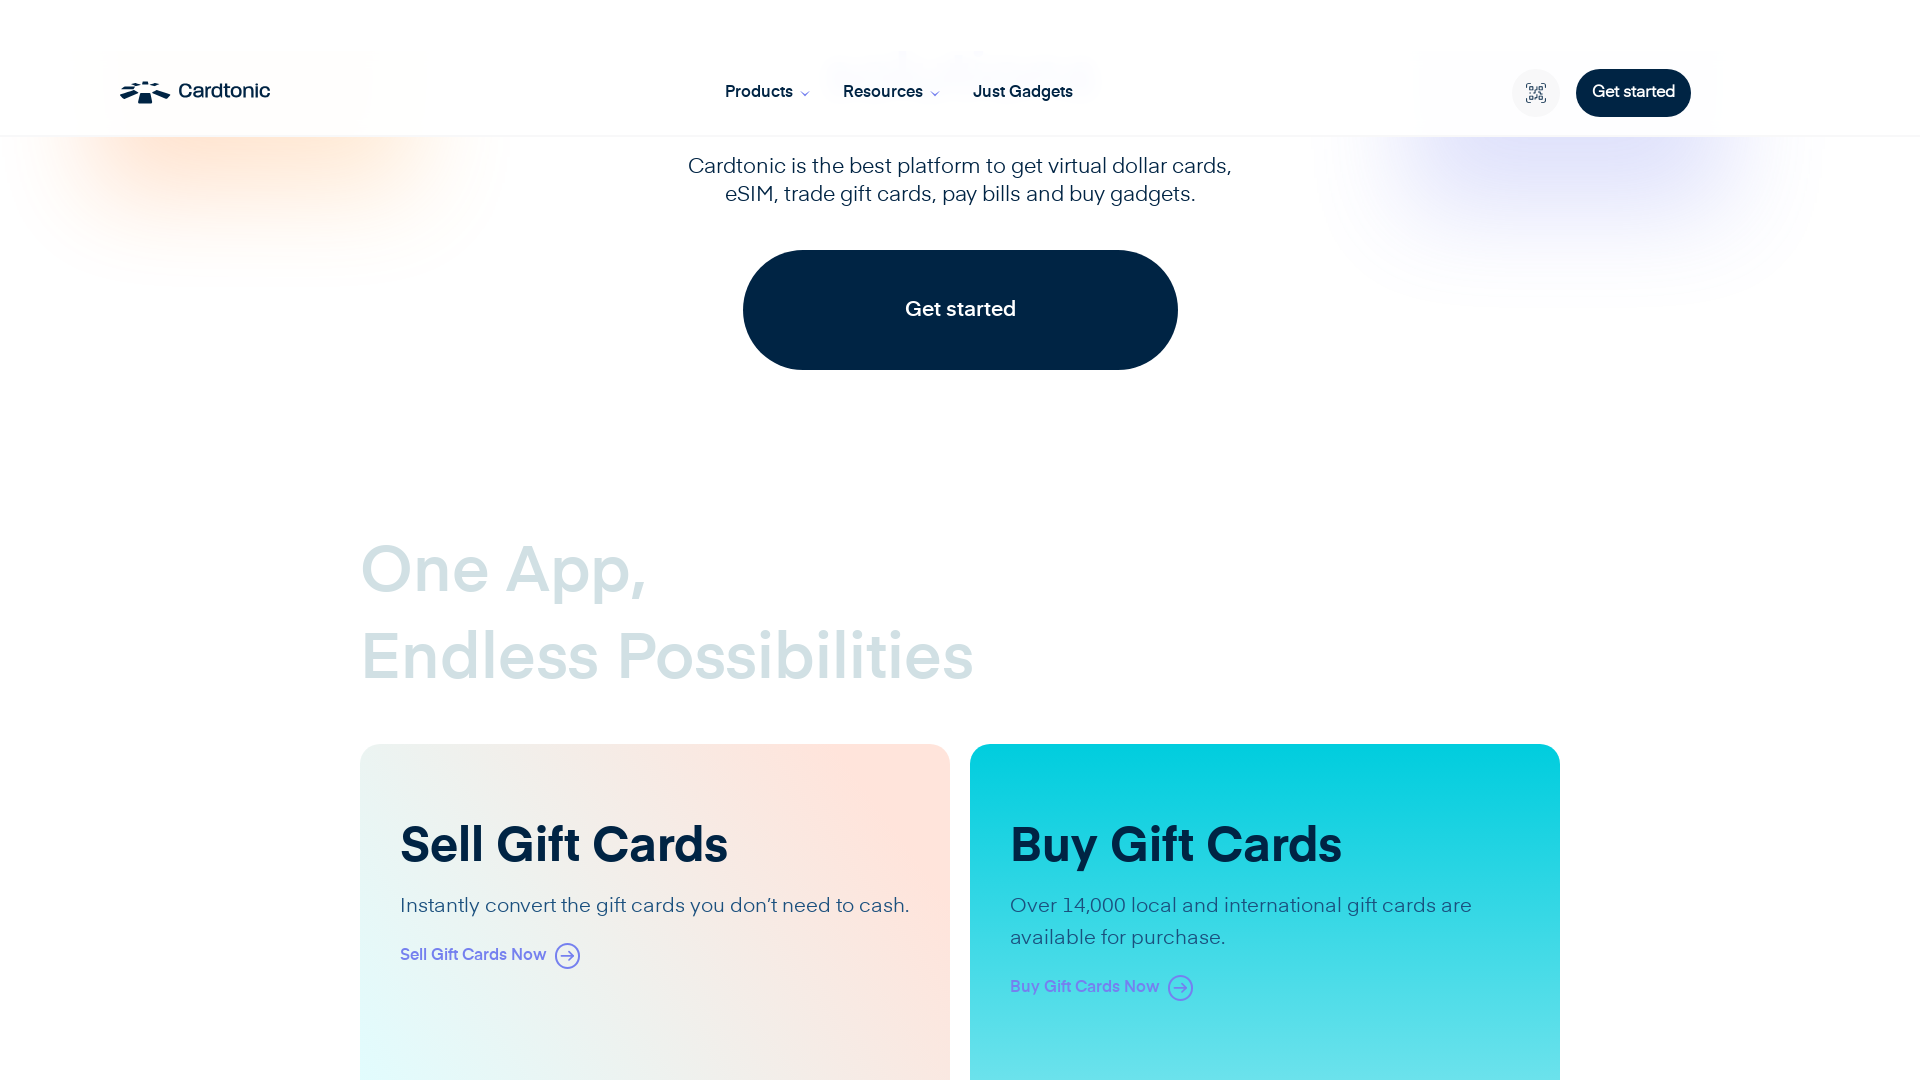

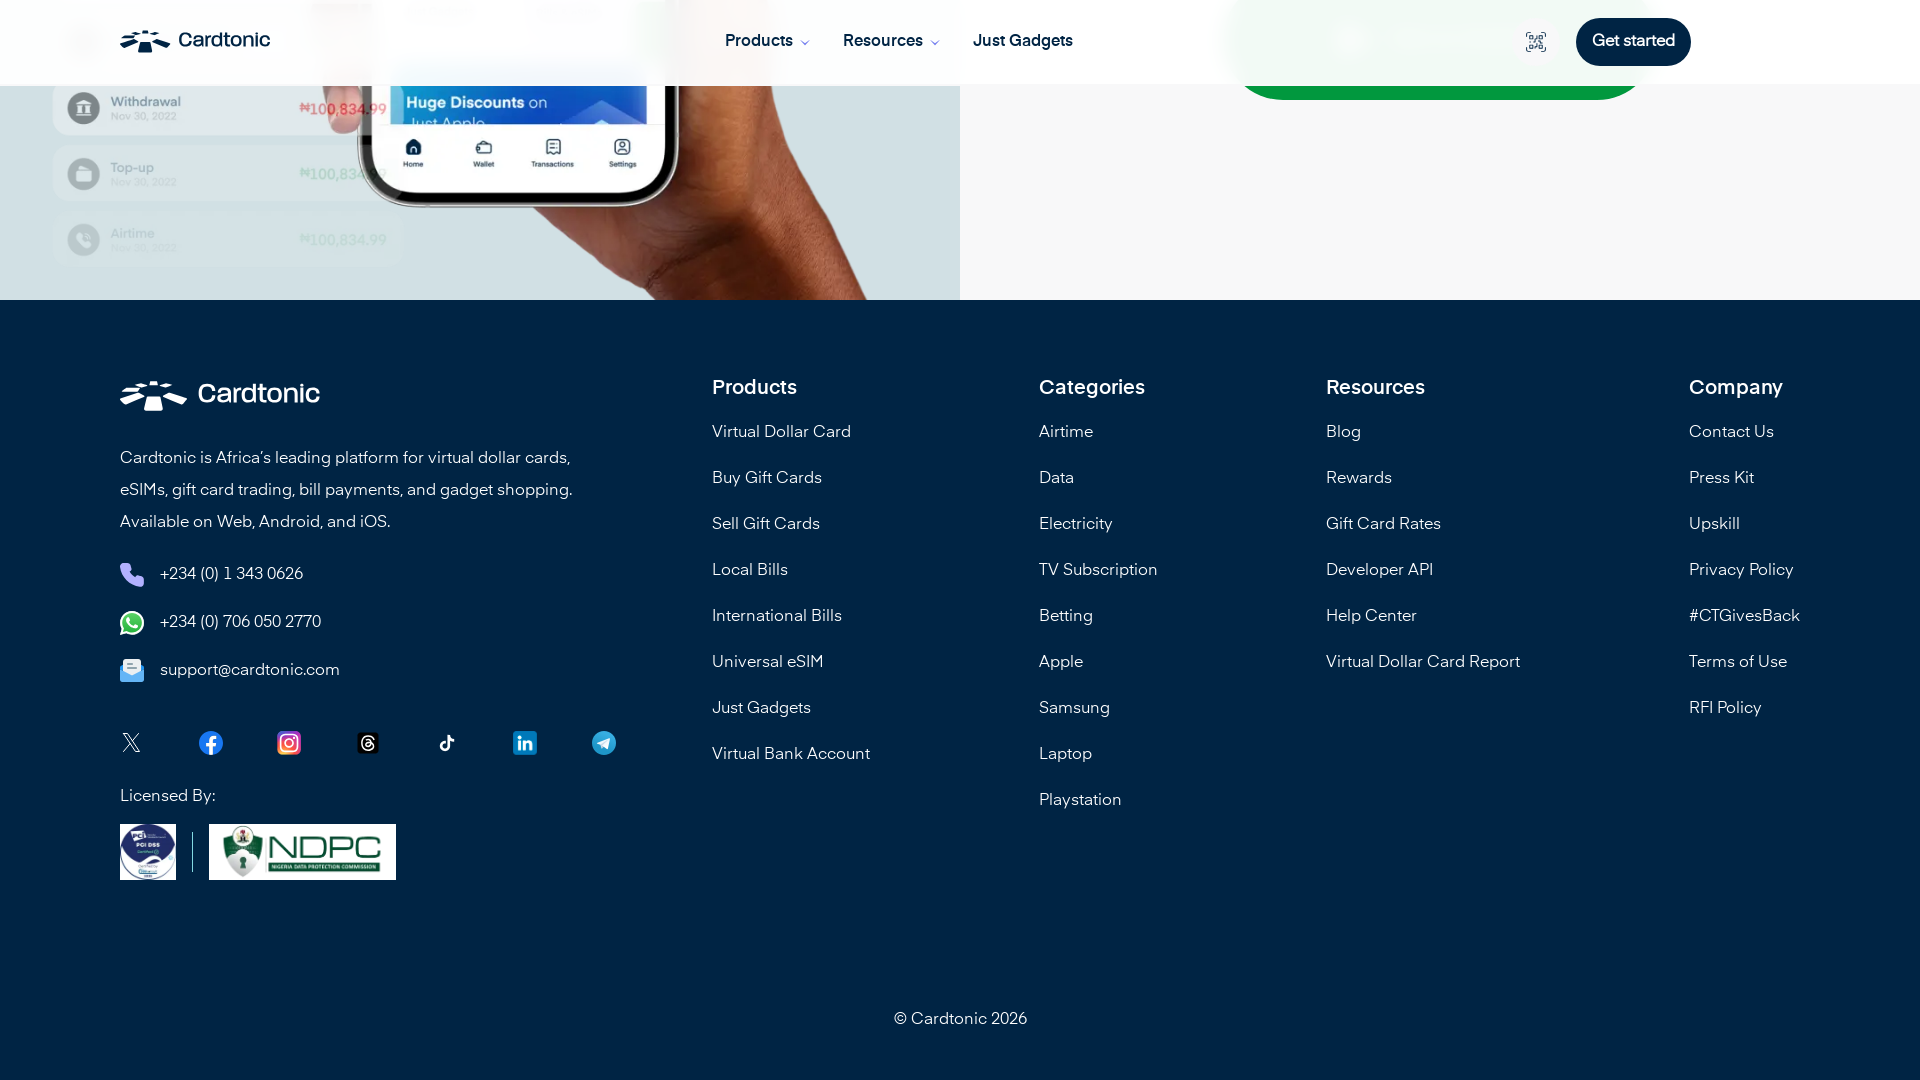